Tests dropdown handling by scrolling to a colors dropdown element and verifying that the dropdown options can be accessed and interacted with.

Starting URL: https://testautomationpractice.blogspot.com/

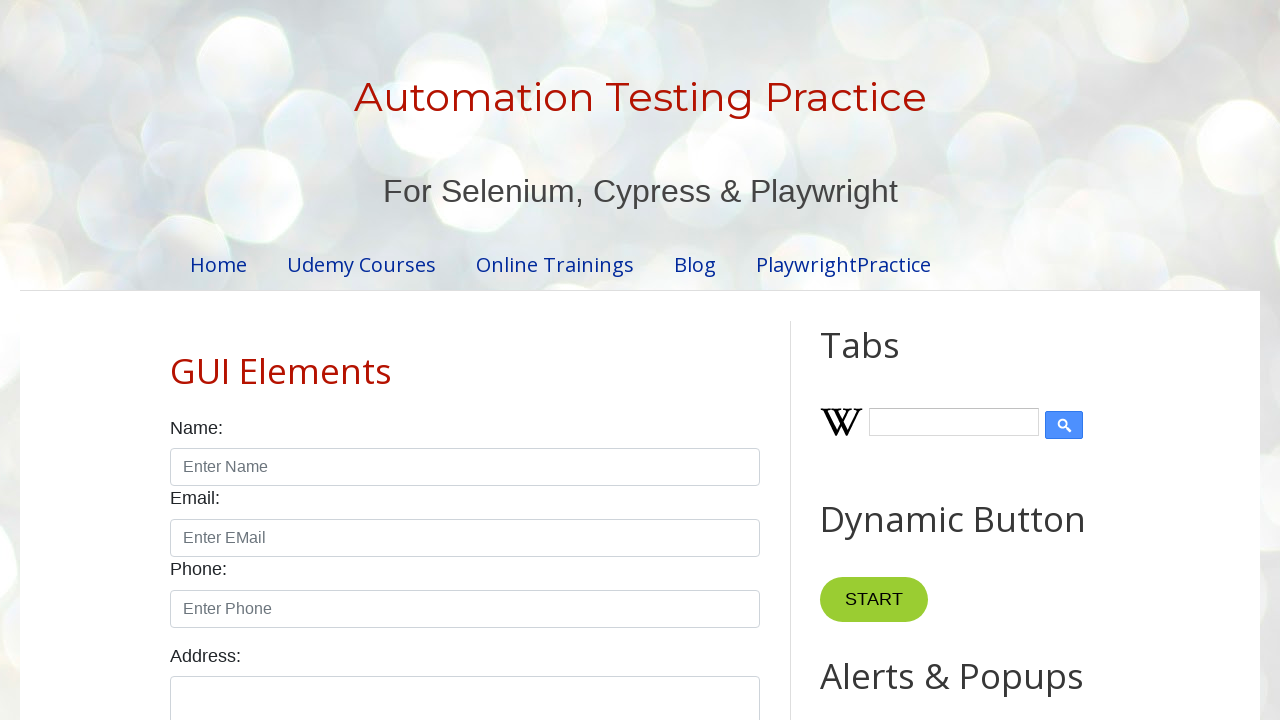

Scrolled down 450 pixels to view the colors dropdown
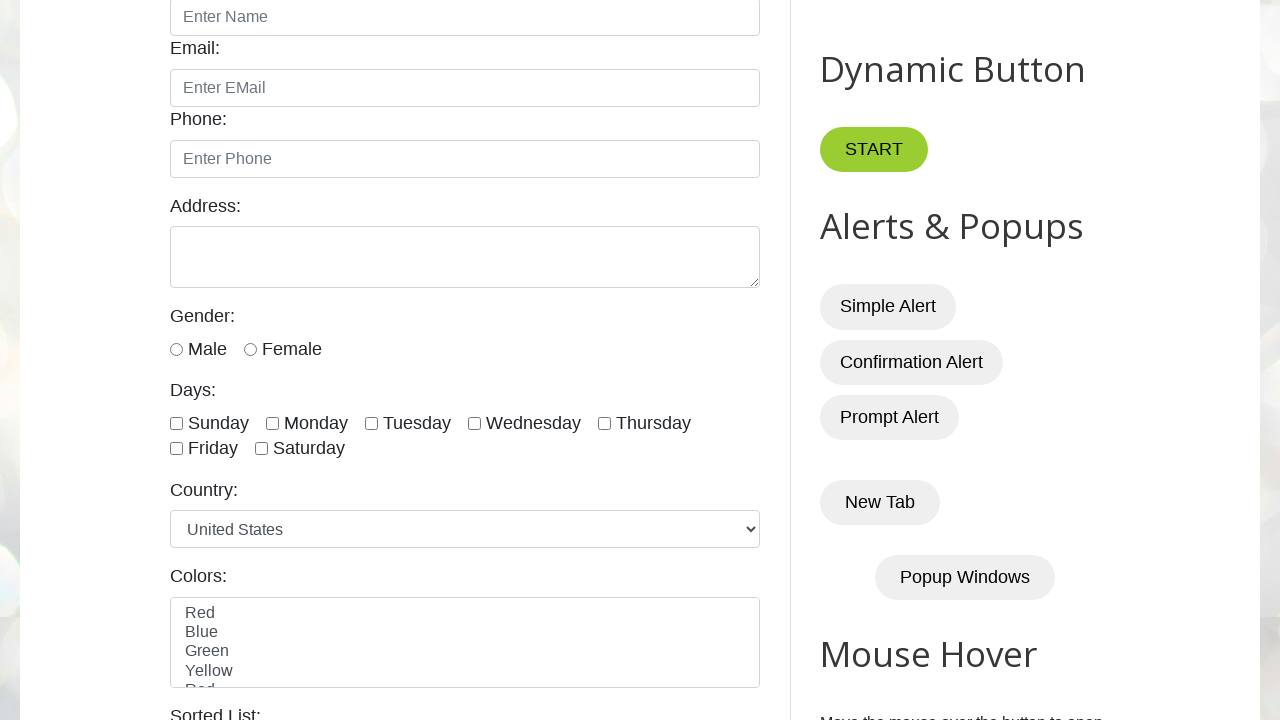

Waited for colors dropdown to be visible
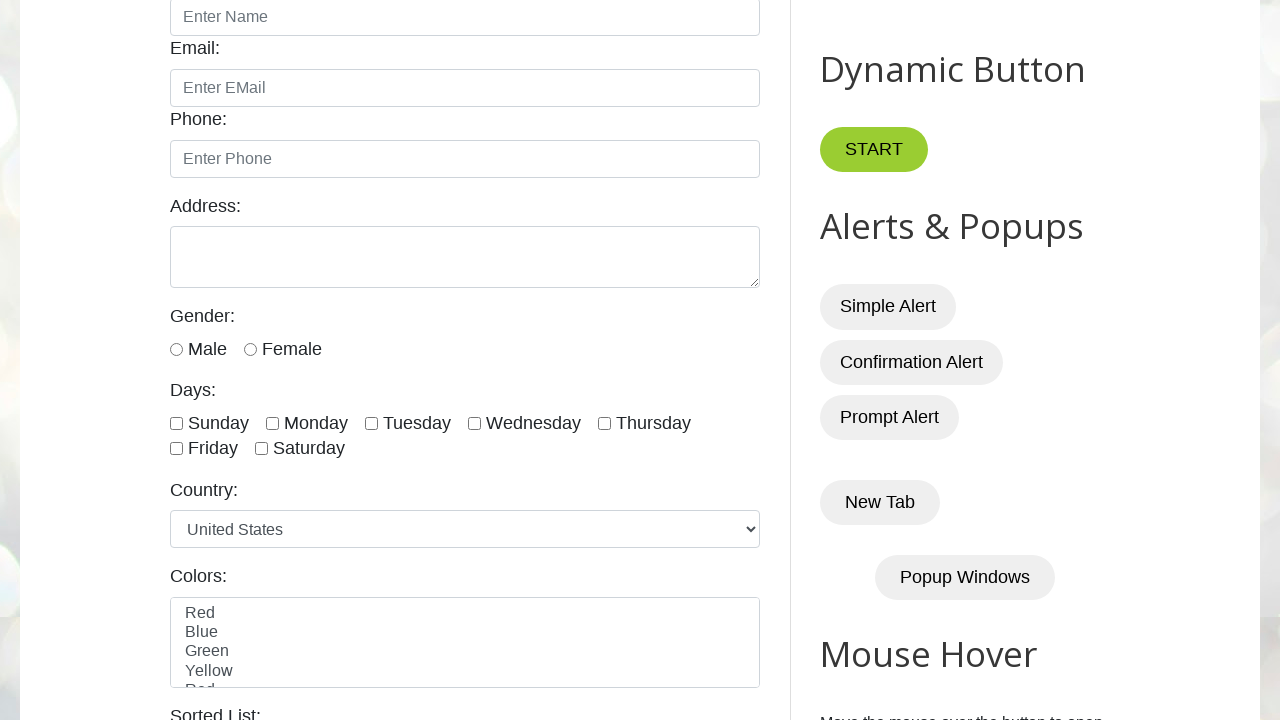

Clicked on the colors dropdown to open it at (465, 642) on select#colors
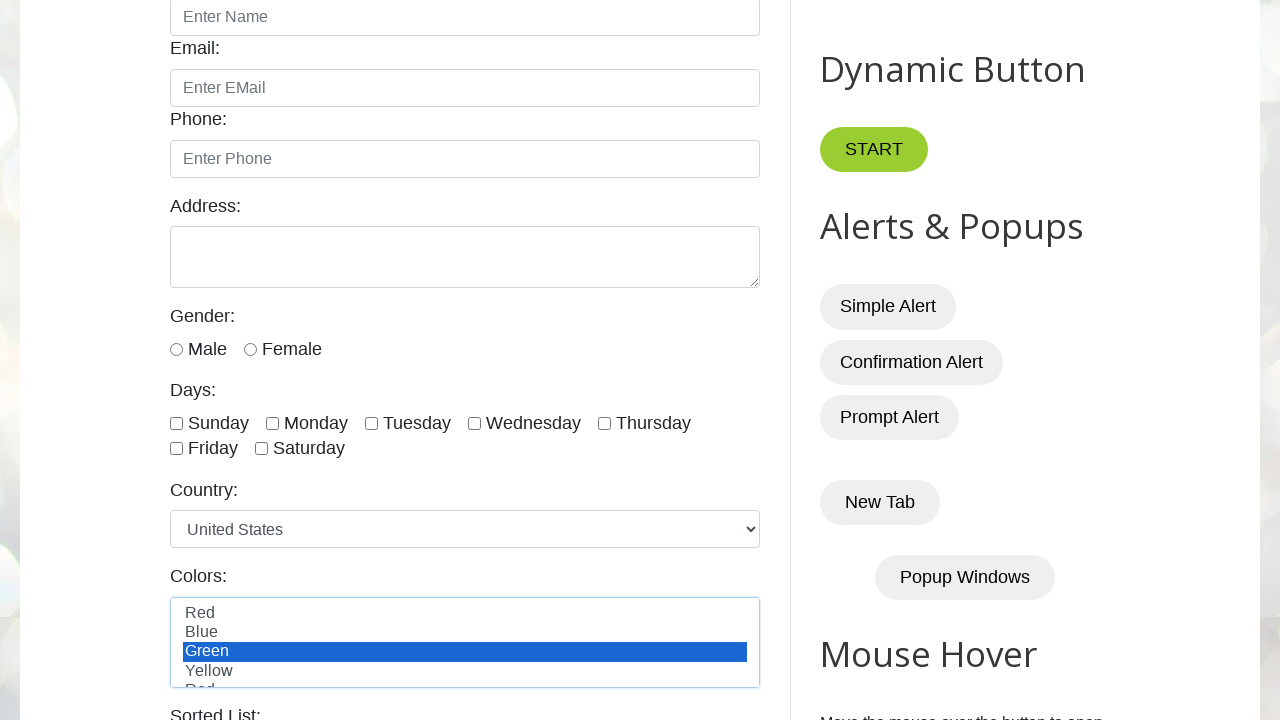

Selected the second option from the colors dropdown by index on select#colors
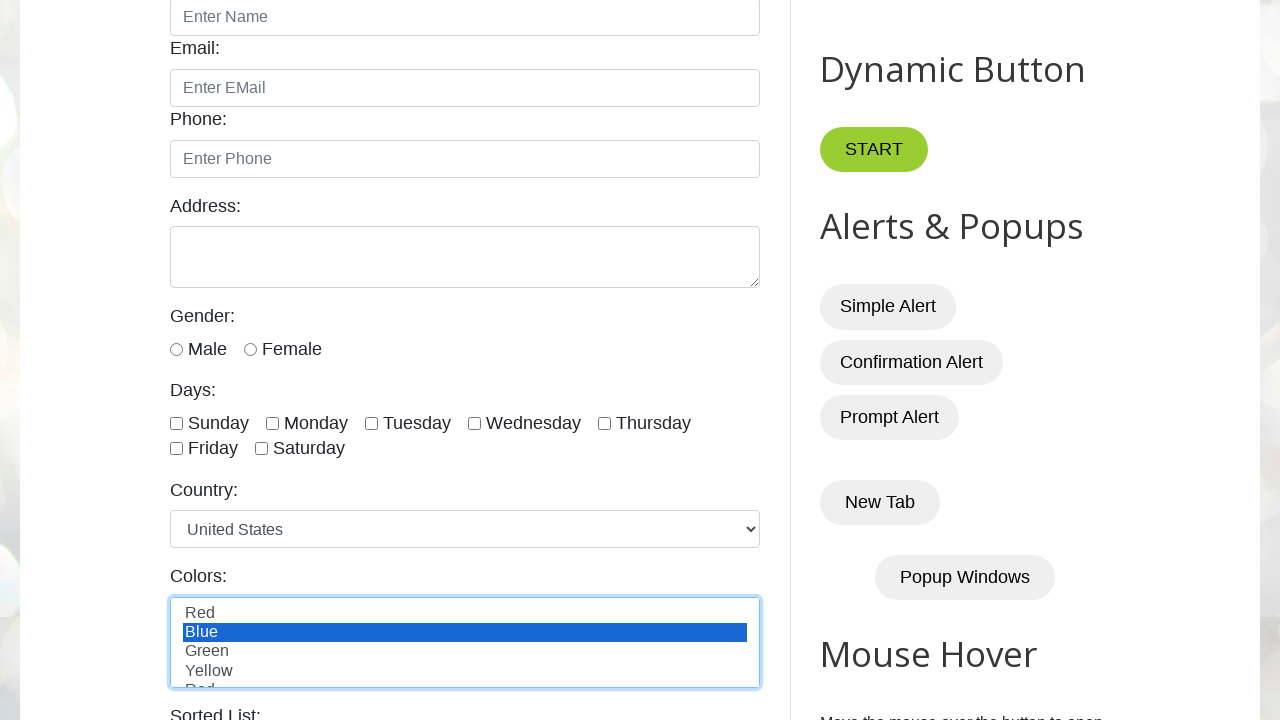

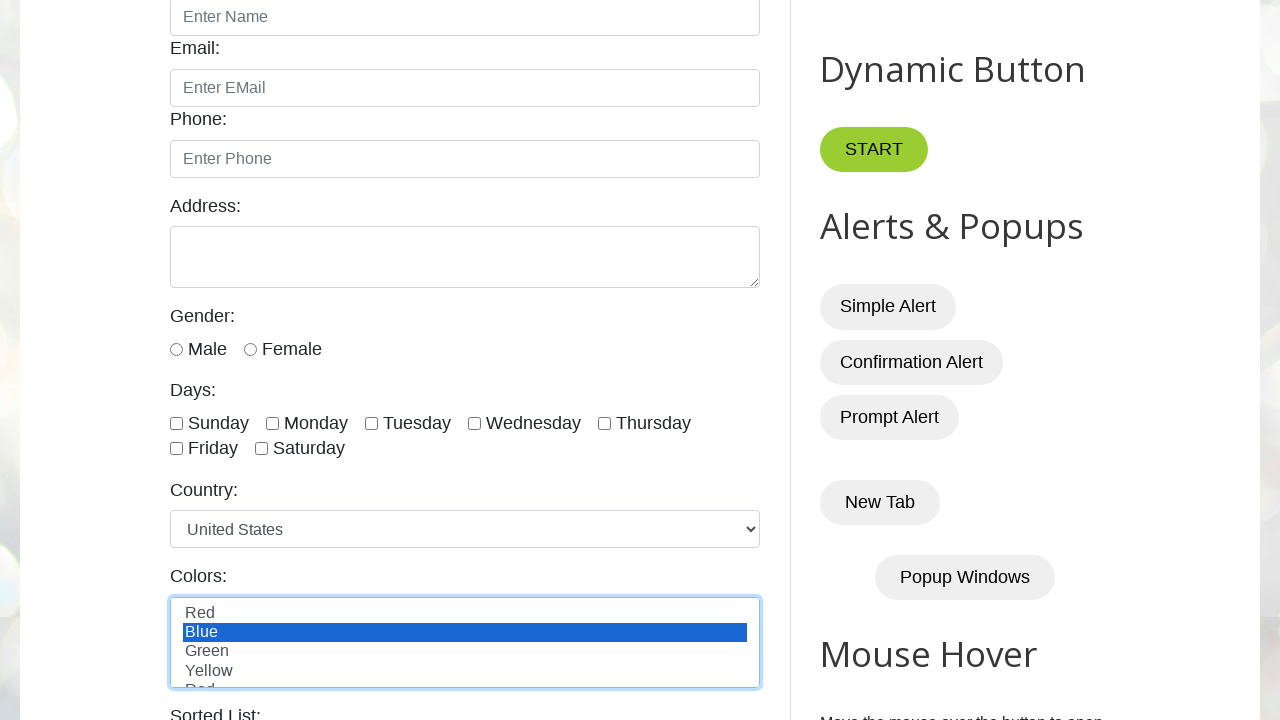